Tests a simple form by filling in a message field, clicking a button to display it, and verifying the message appears correctly.

Starting URL: https://www.lambdatest.com/selenium-playground/simple-form-demo

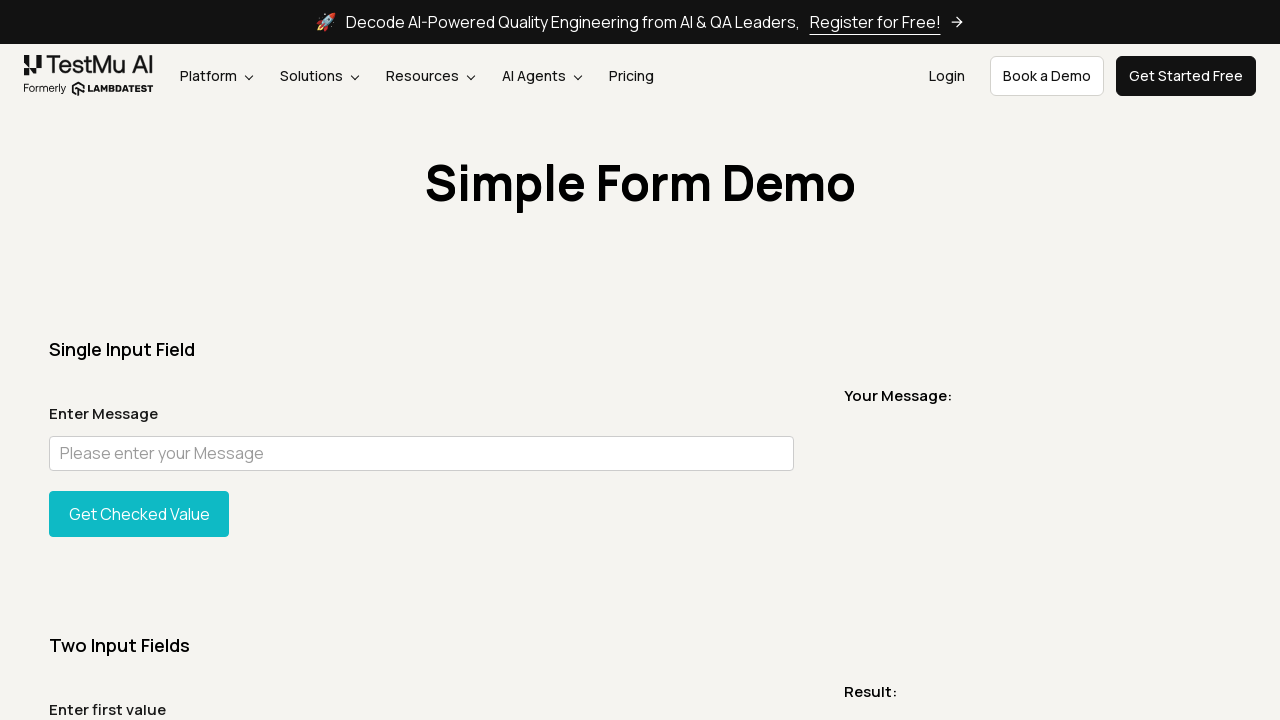

Filled message input field with 'Hello, LambdaTest!' on #user-message >> nth=0
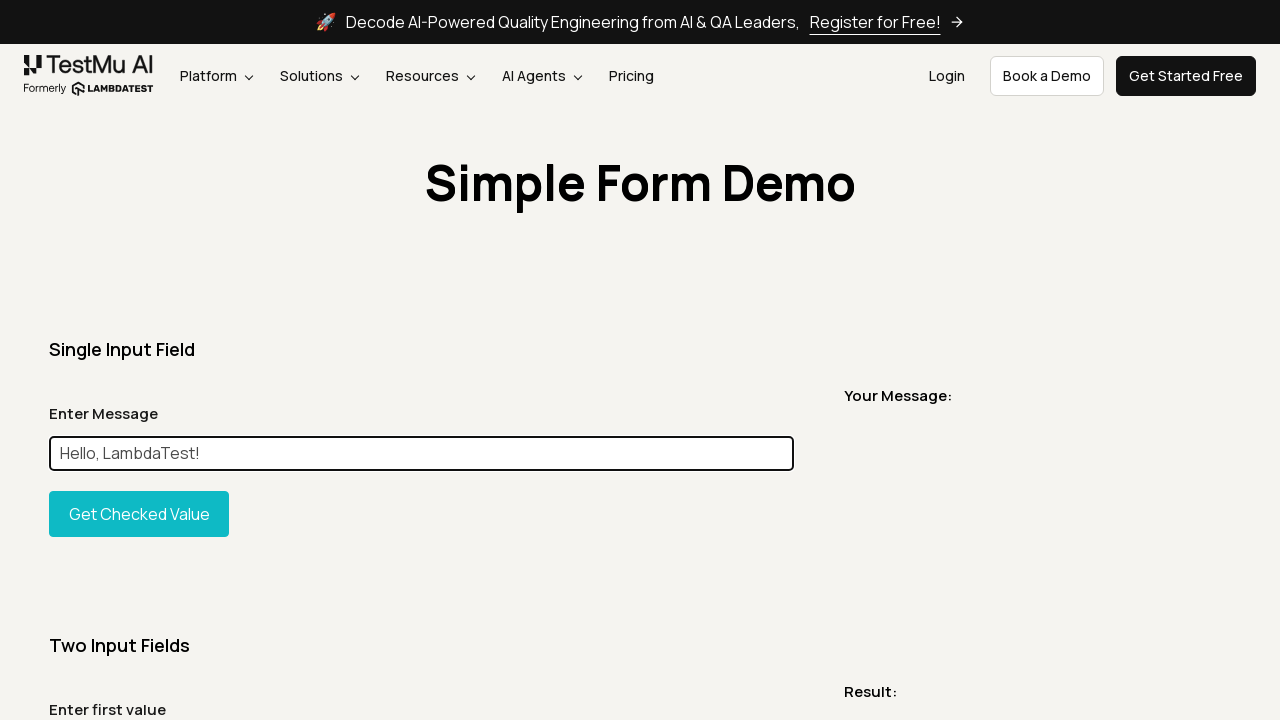

Clicked the show input button at (139, 514) on #showInput
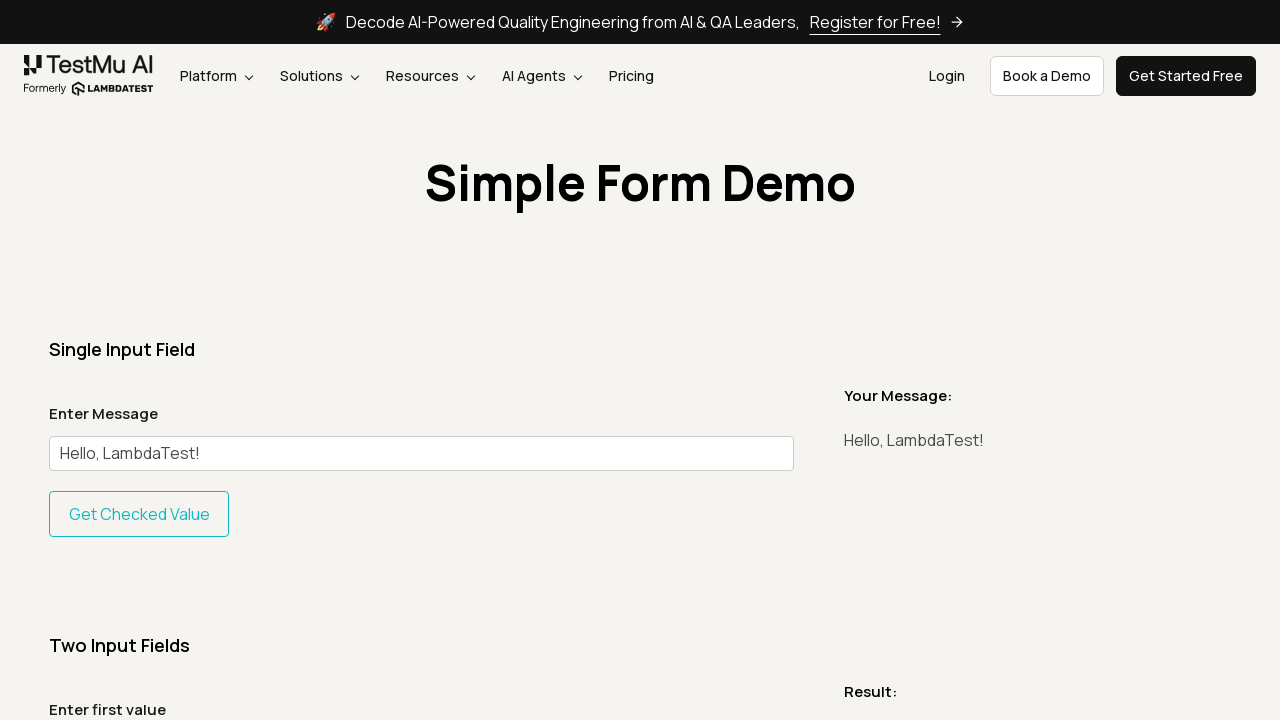

Message element appeared on the page
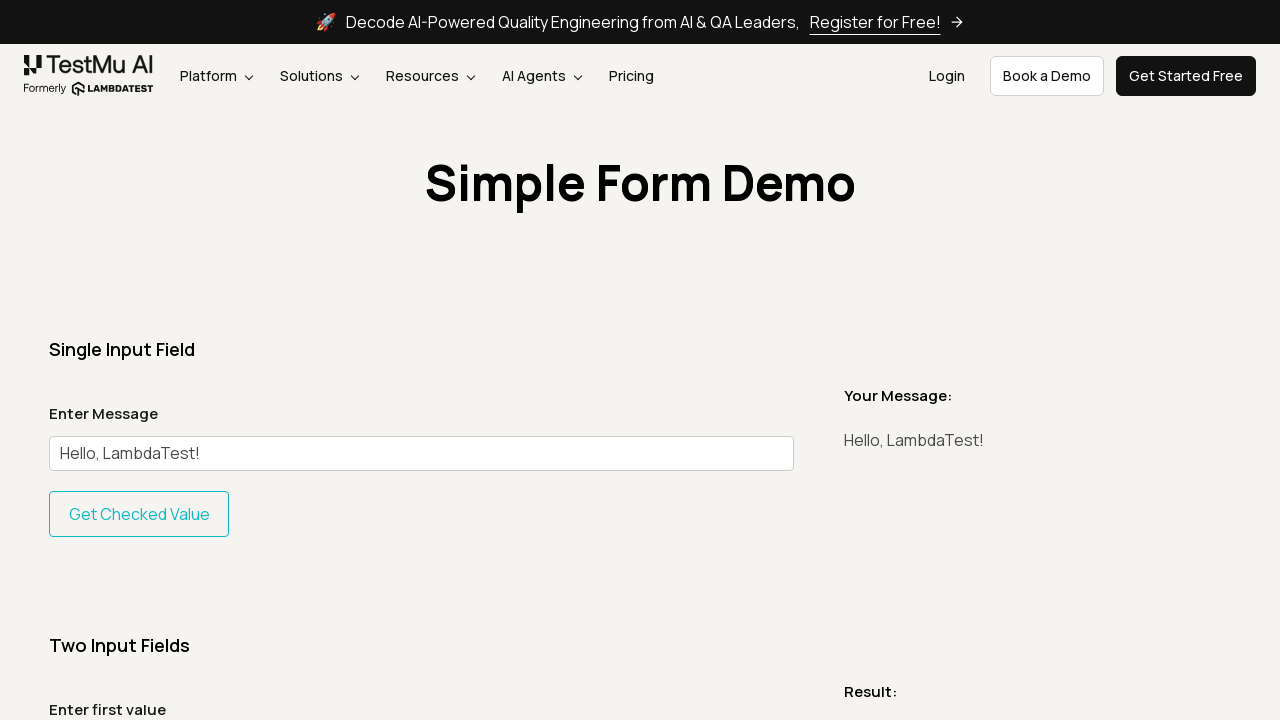

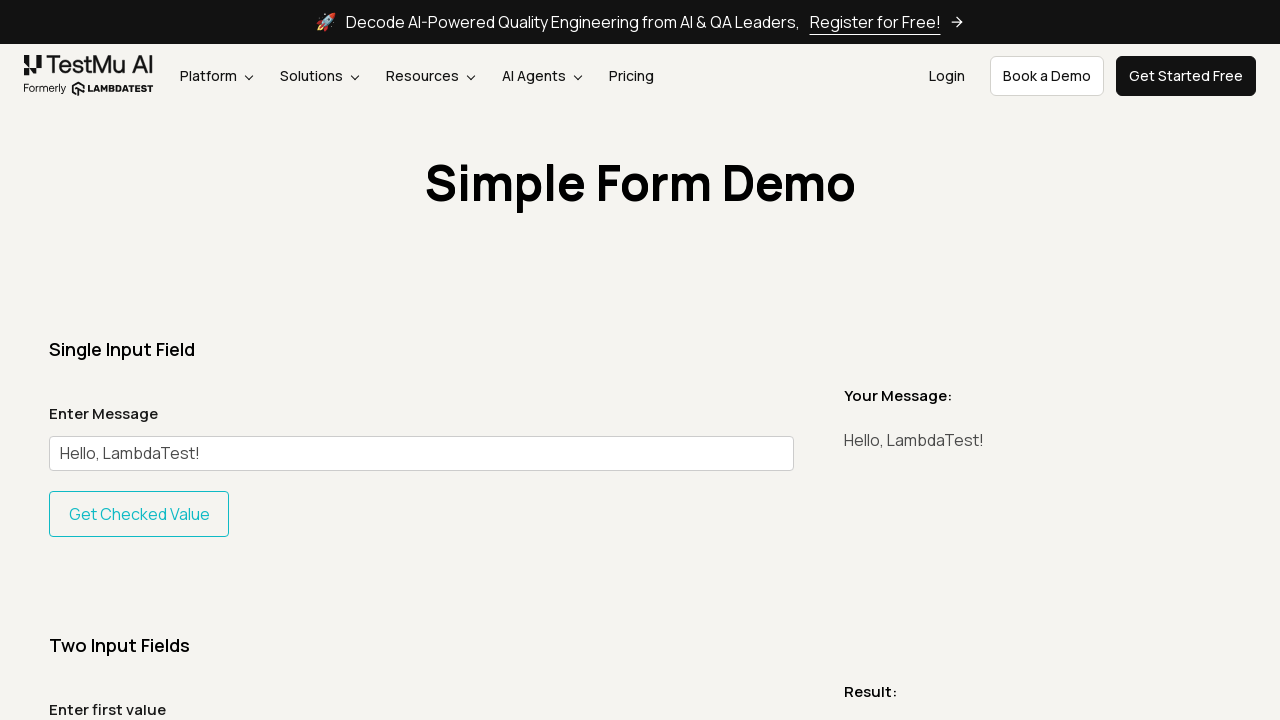